Navigates to a link testing page and interacts with various link elements on the page

Starting URL: https://www.leafground.com/link.xhtml

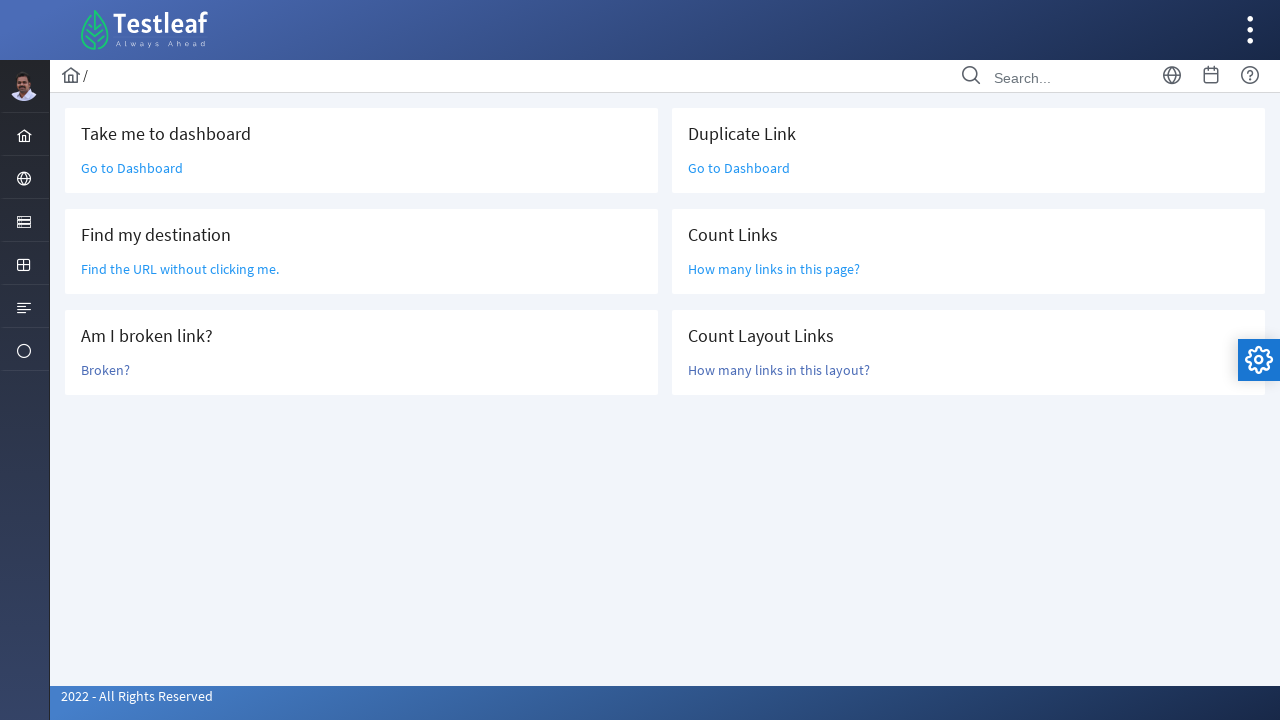

Waited for page to load - networkidle state reached
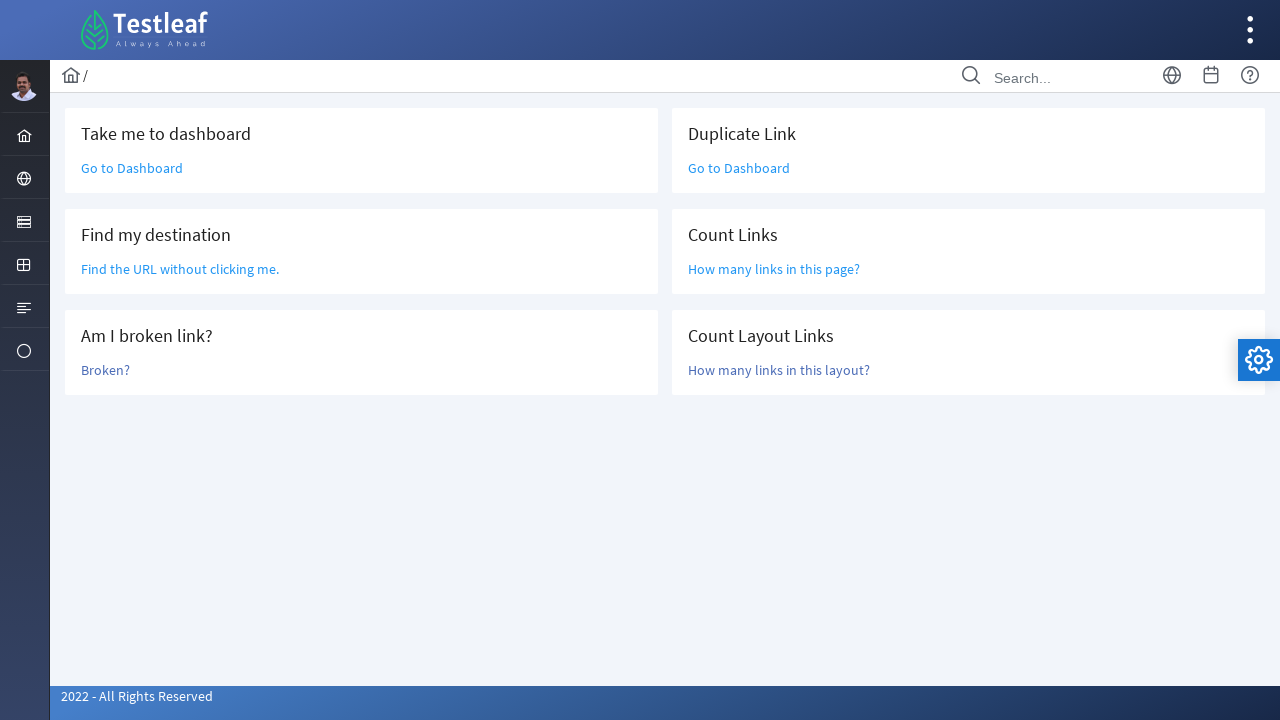

Located all link elements on the page
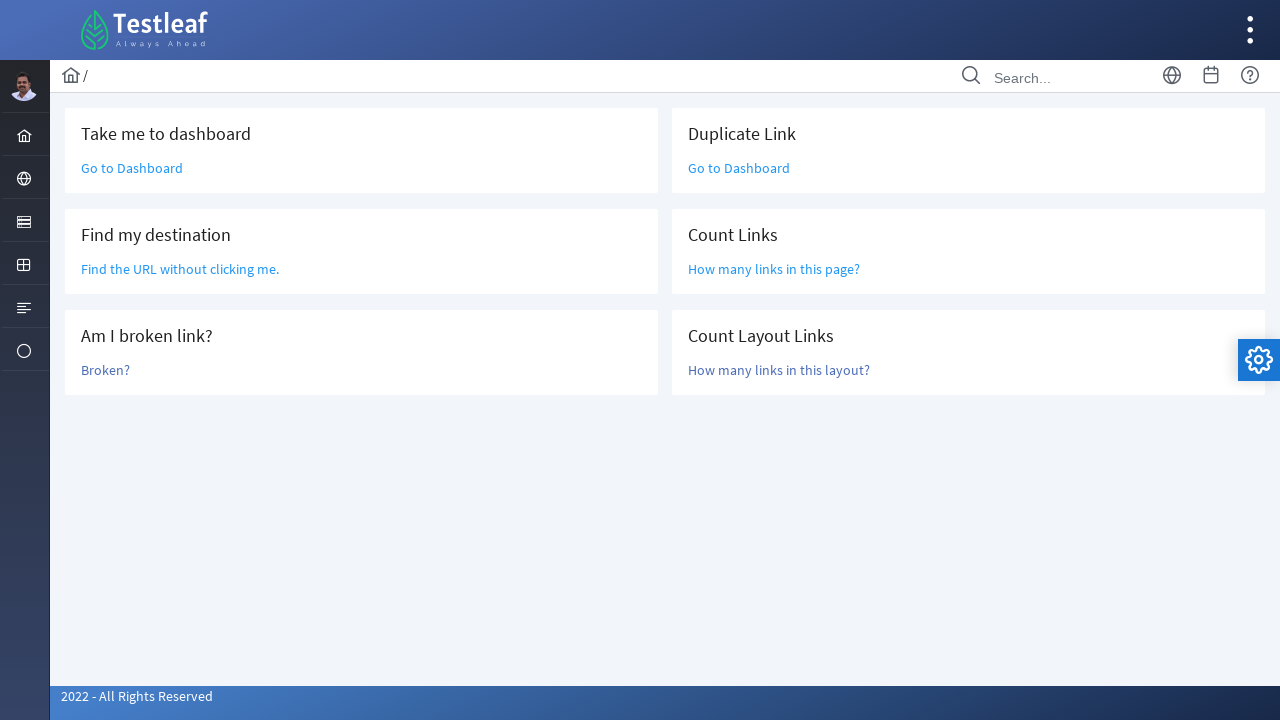

Clicked on the first link at (145, 32) on a >> nth=0
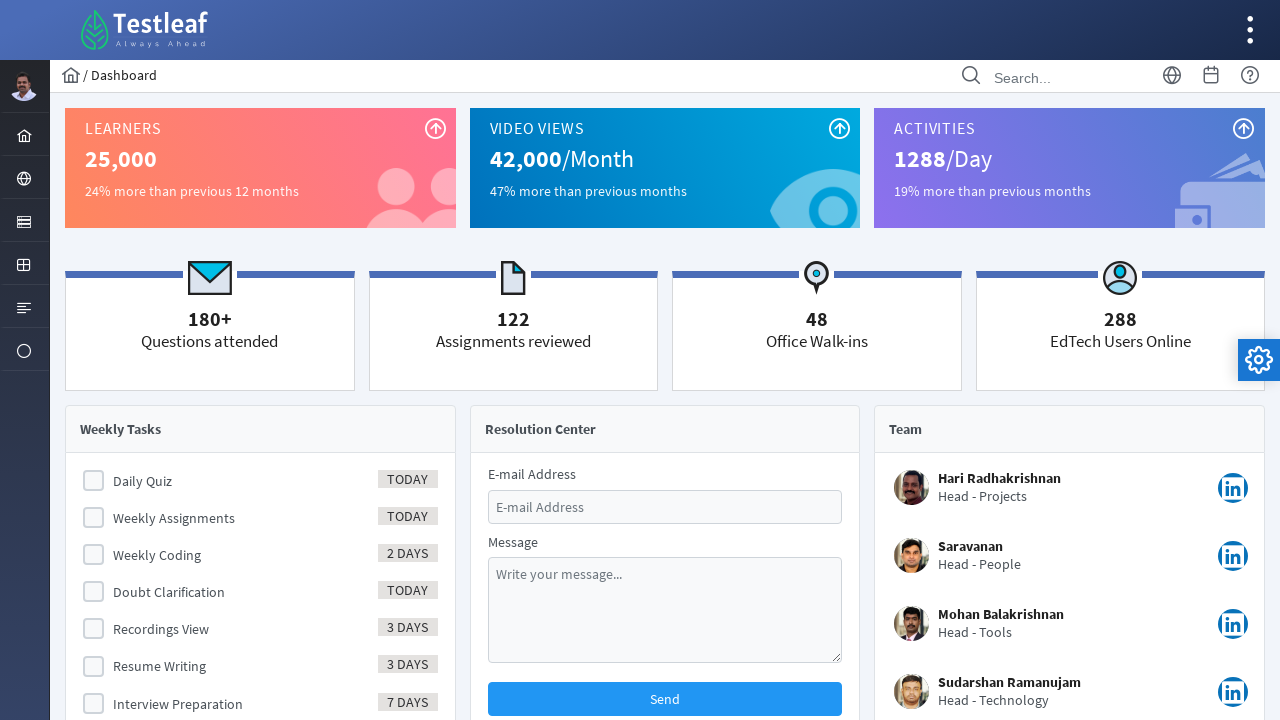

Navigated back to the links page
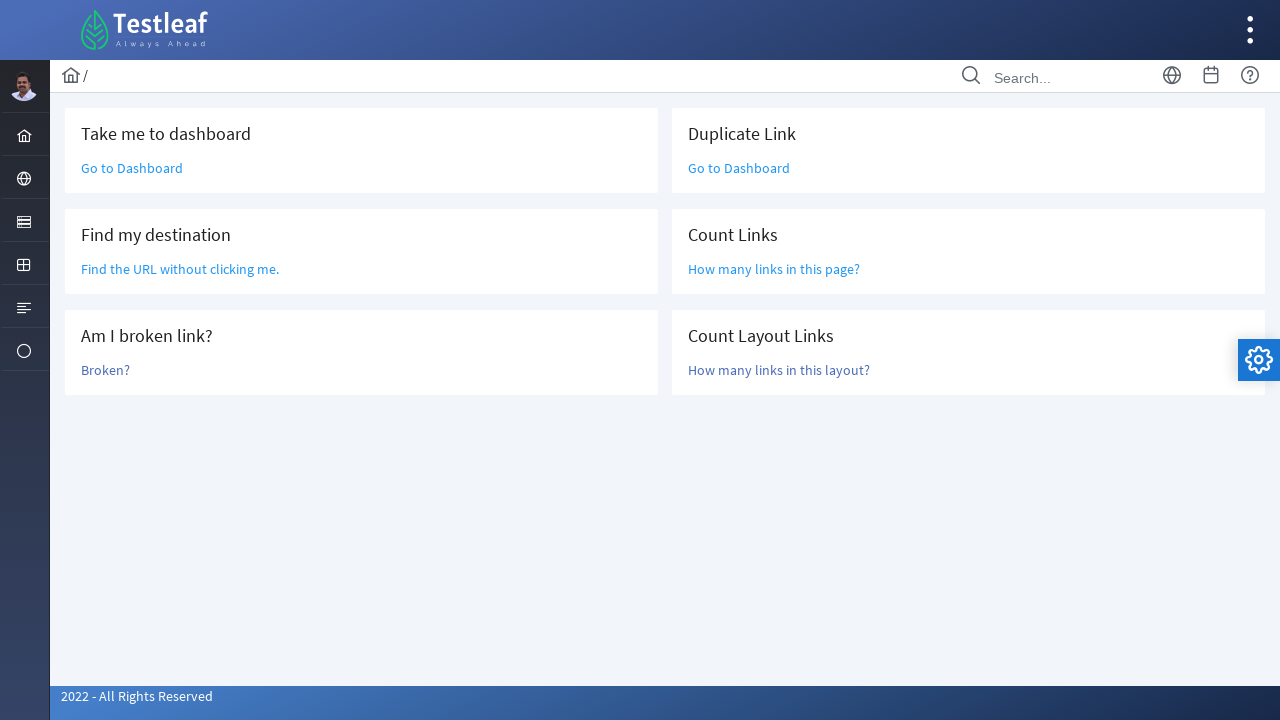

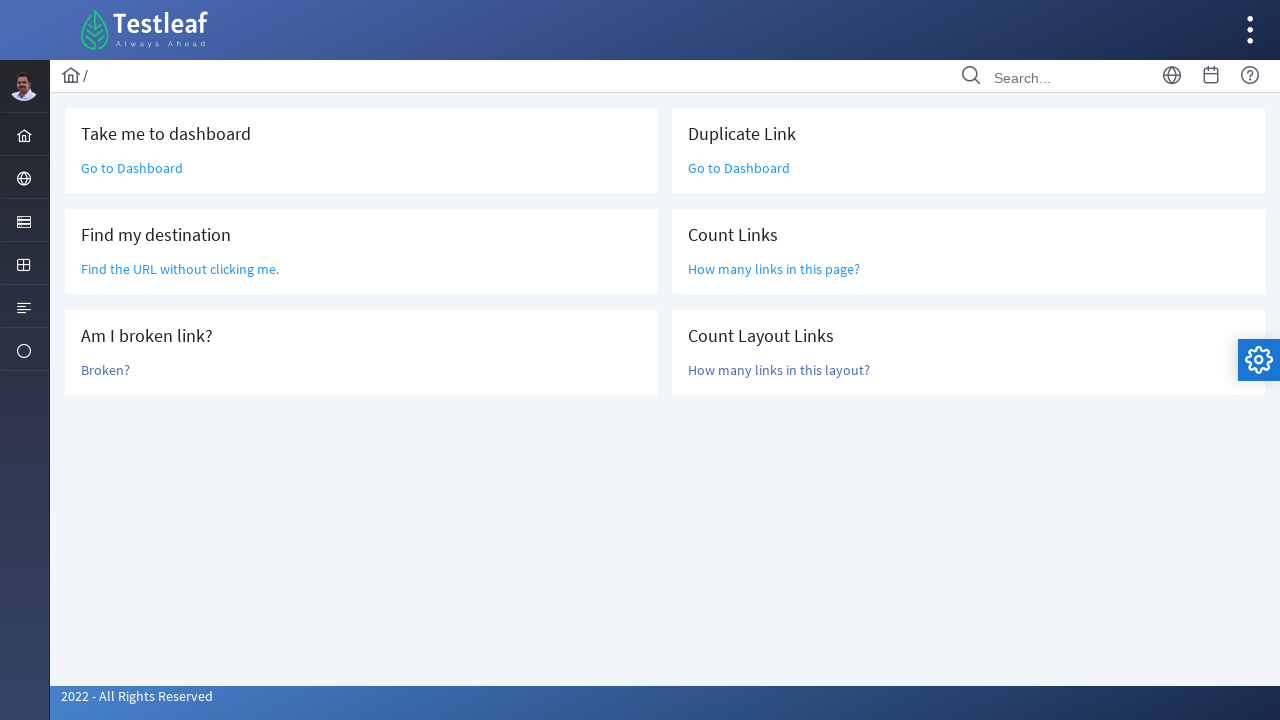